Tests form controls including checkbox selection, radio button interaction, and show/hide functionality of a text element

Starting URL: https://rahulshettyacademy.com/AutomationPractice/

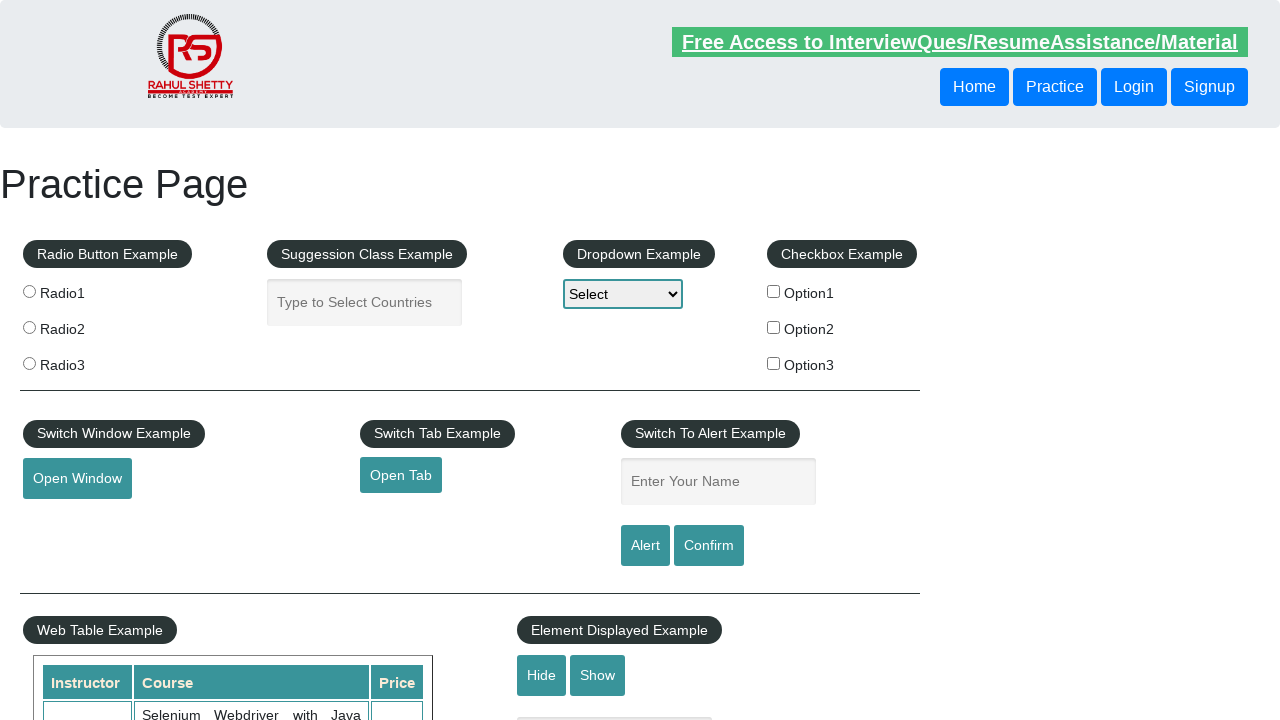

Navigated to AutomationPractice page
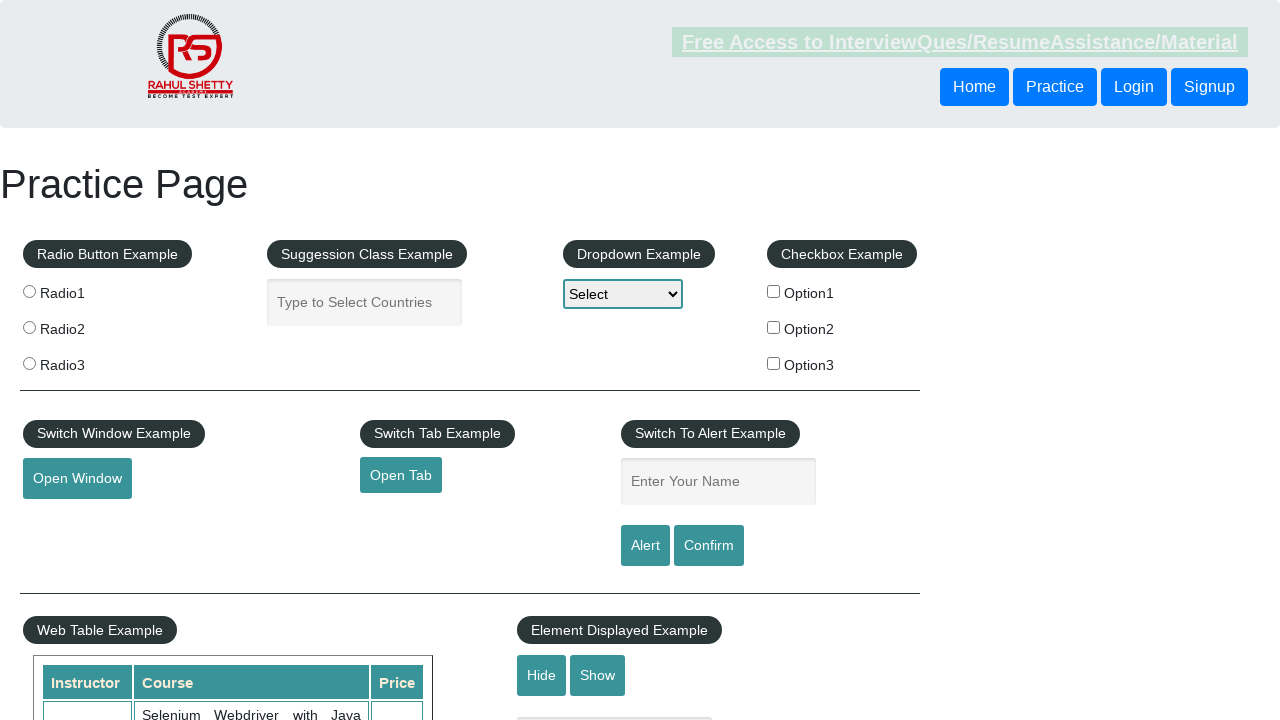

Located all checkbox elements
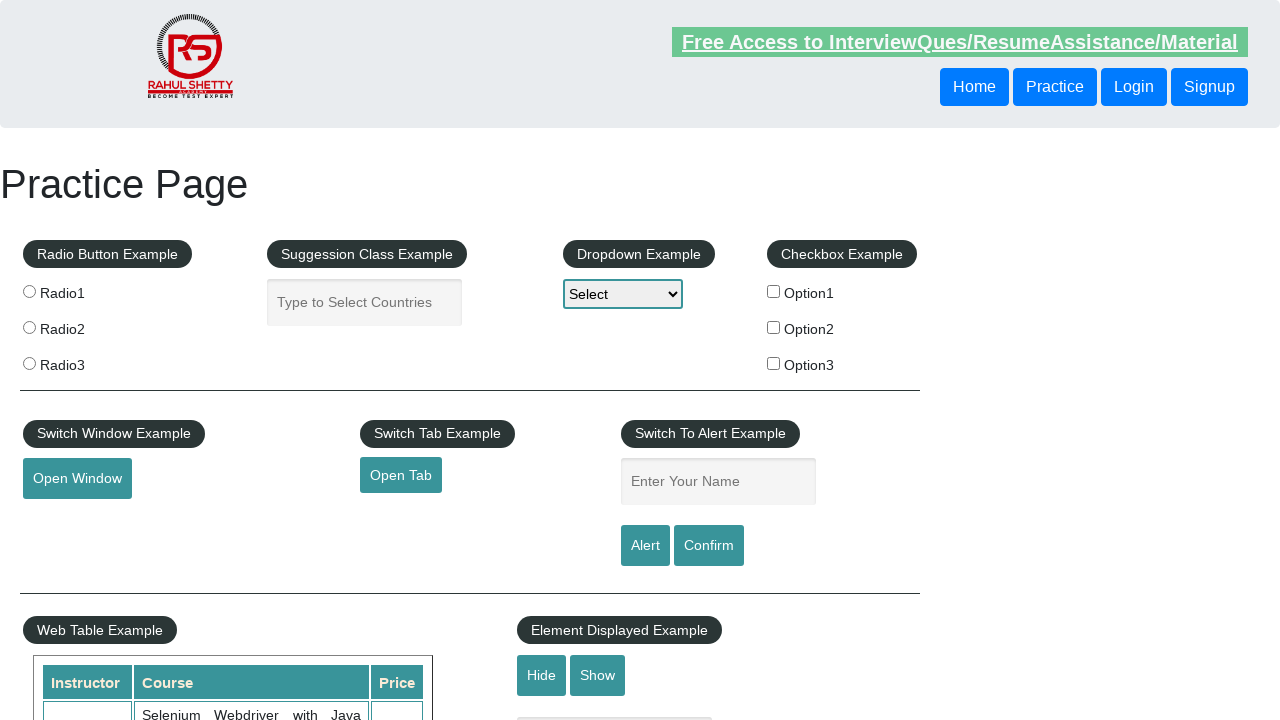

Selected checkbox with value 'option2' at (774, 327) on input[type='checkbox'] >> nth=1
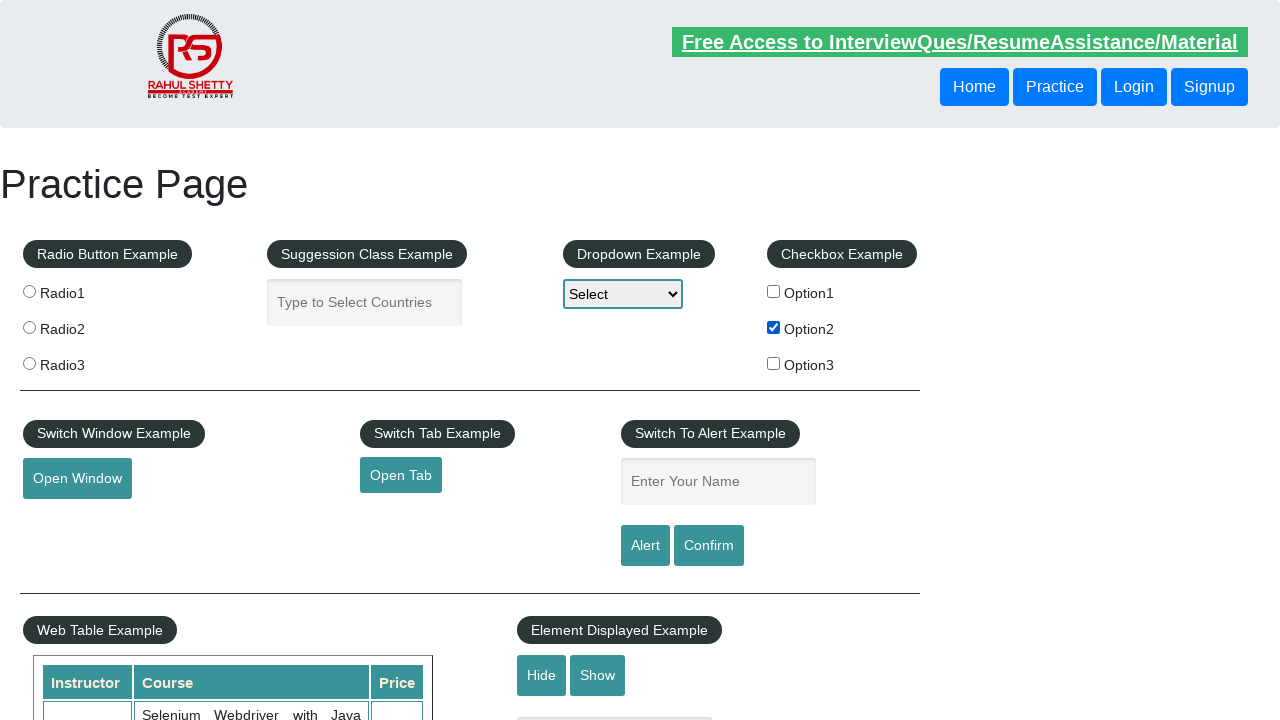

Located all radio button elements
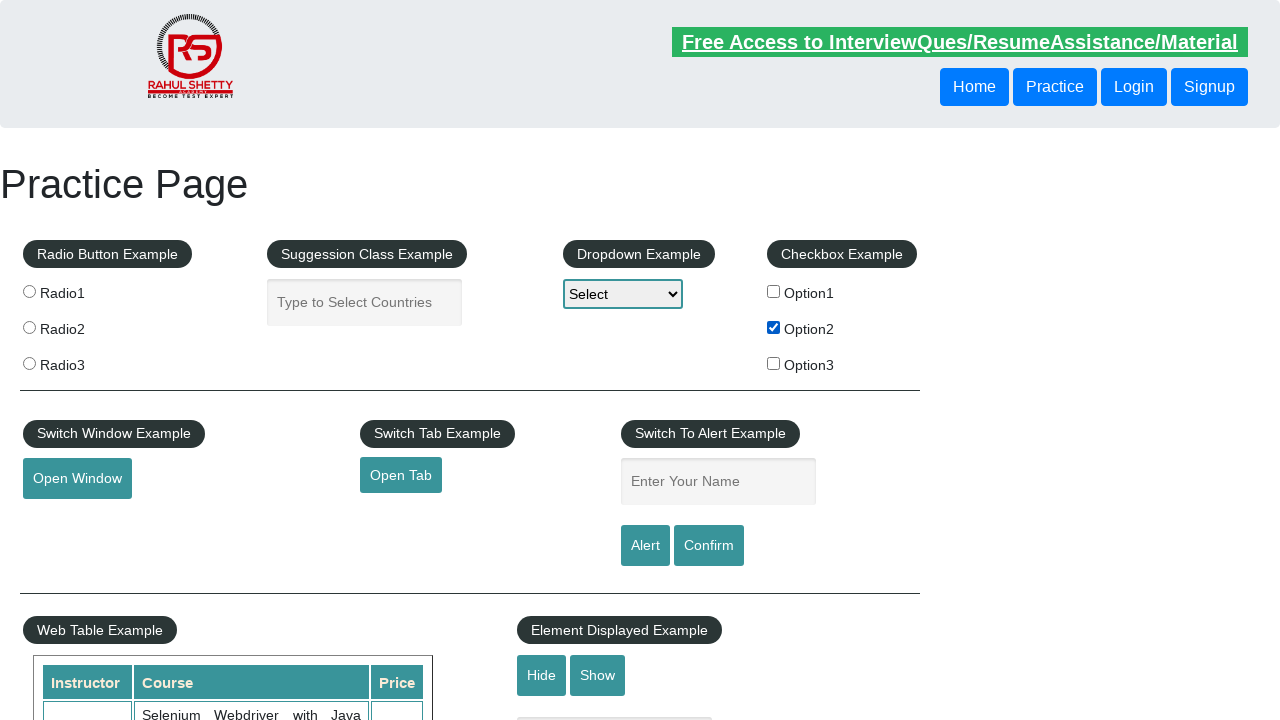

Clicked the third radio button at (29, 363) on input[name='radioButton'] >> nth=2
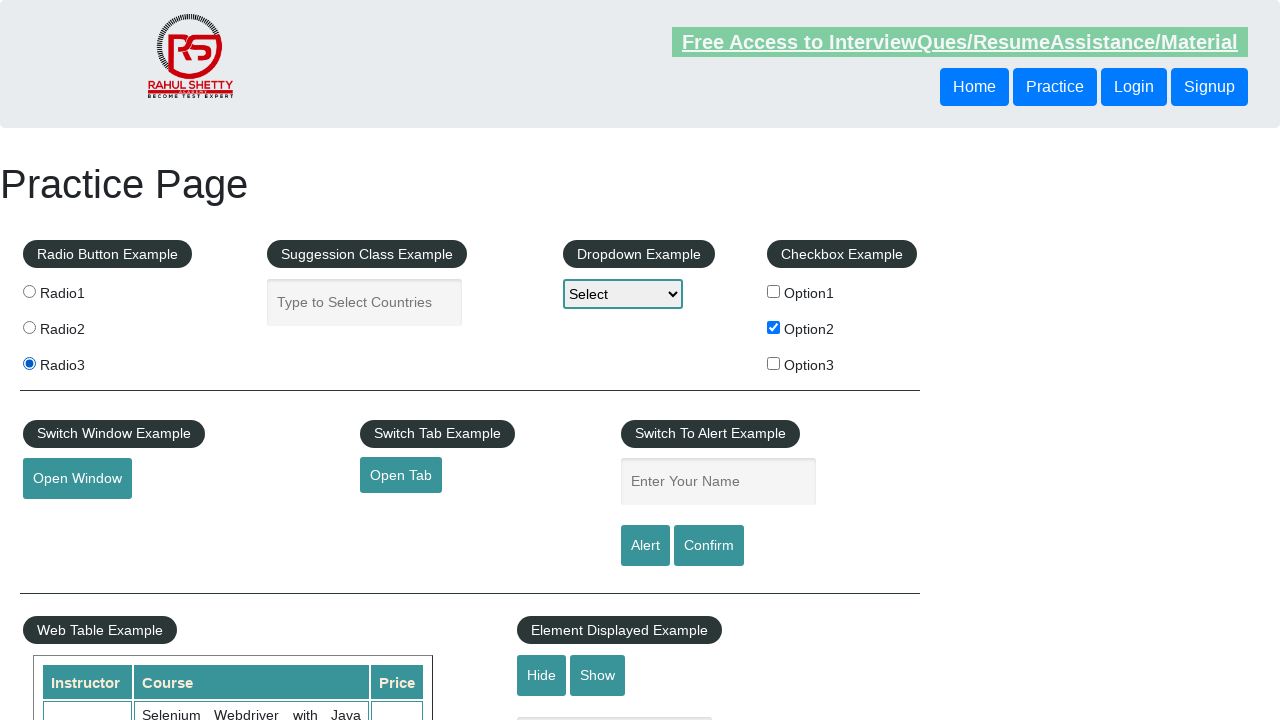

Verified that text element is visible
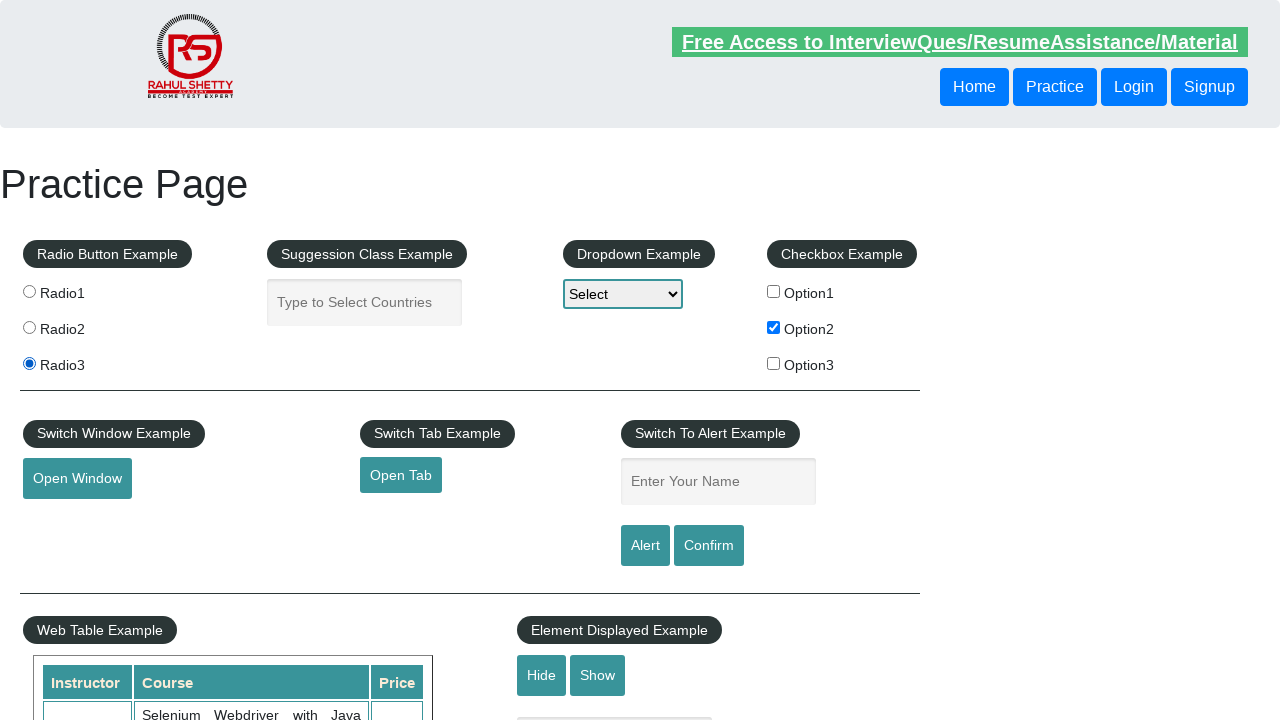

Clicked hide button to hide text element at (542, 675) on #hide-textbox
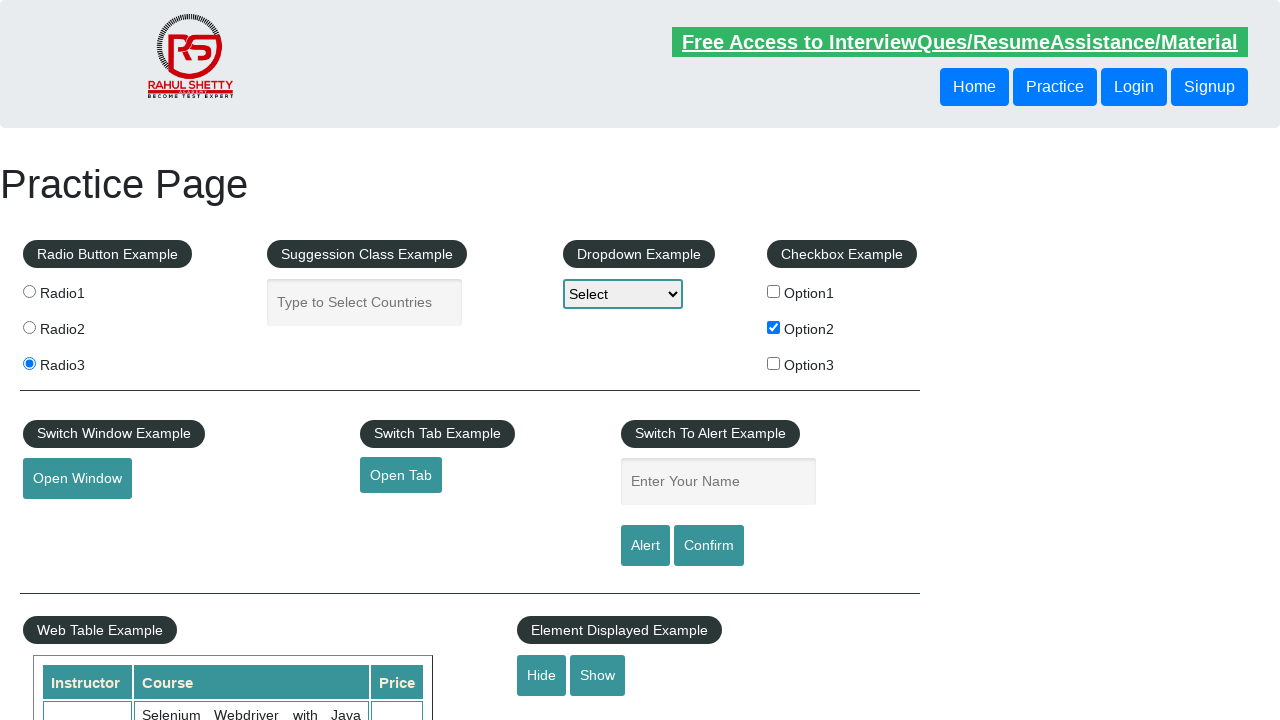

Verified that text element is now hidden
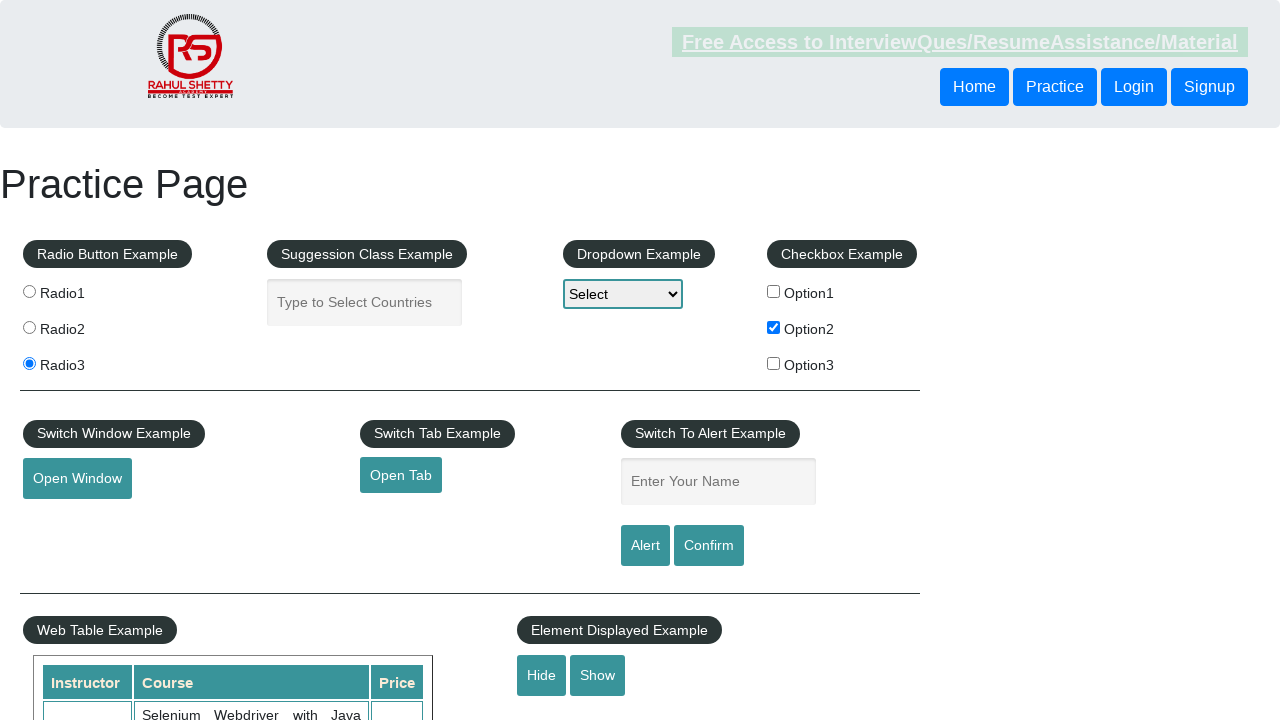

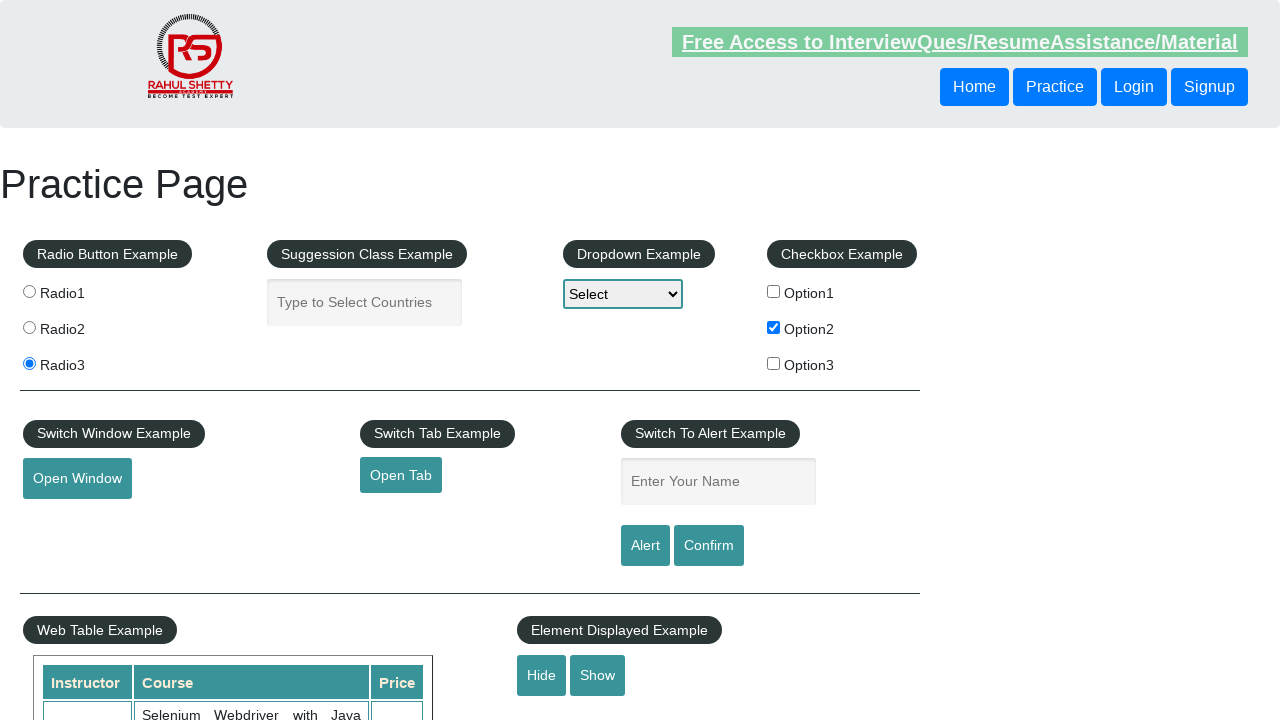